Tests passenger dropdown functionality by clicking to open it, selecting a checkbox option, incrementing adult count 4 times, and verifying the final passenger count displays "5 Adult"

Starting URL: https://rahulshettyacademy.com/dropdownsPractise/

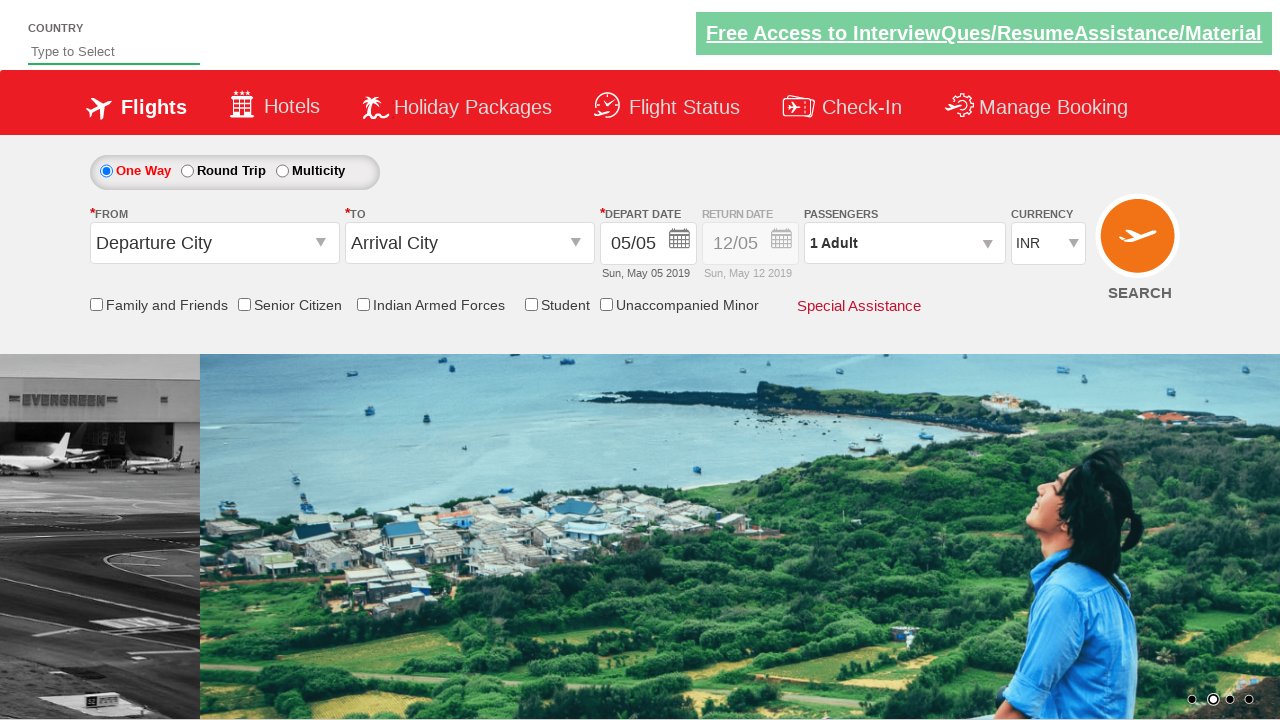

Clicked on passenger info dropdown to open it at (904, 243) on #divpaxinfo
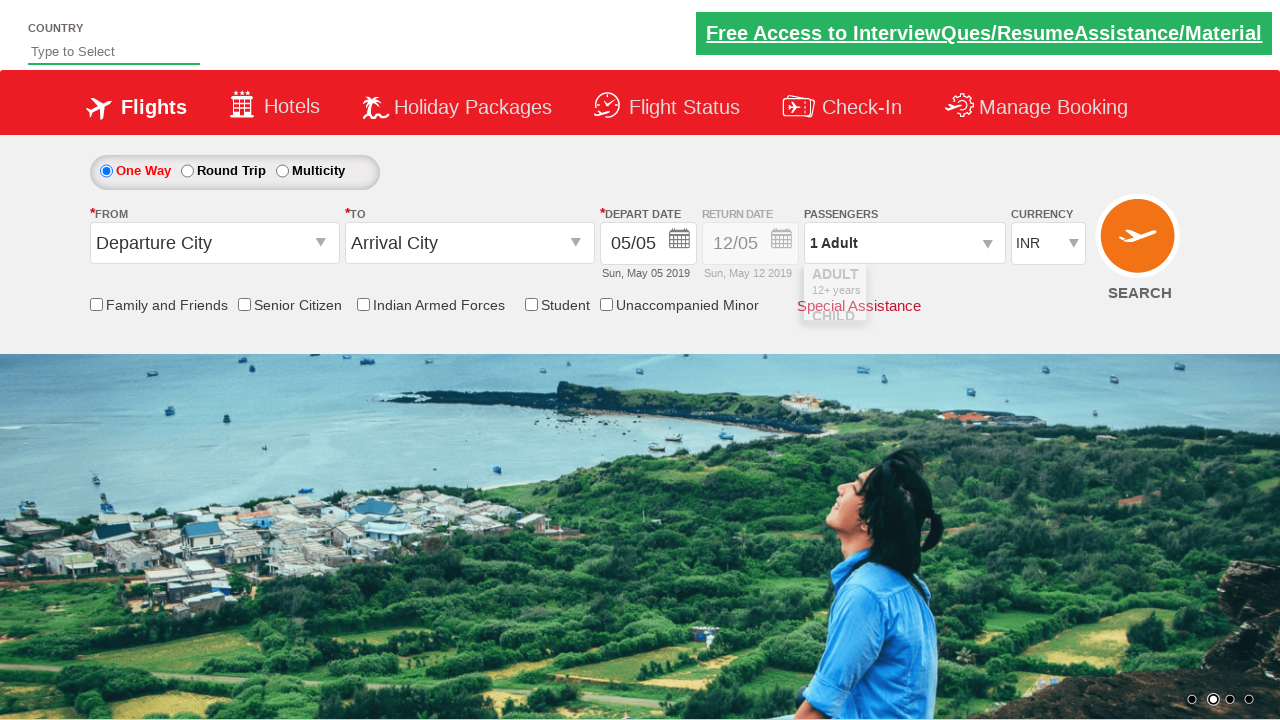

Waited 2 seconds for dropdown to be visible
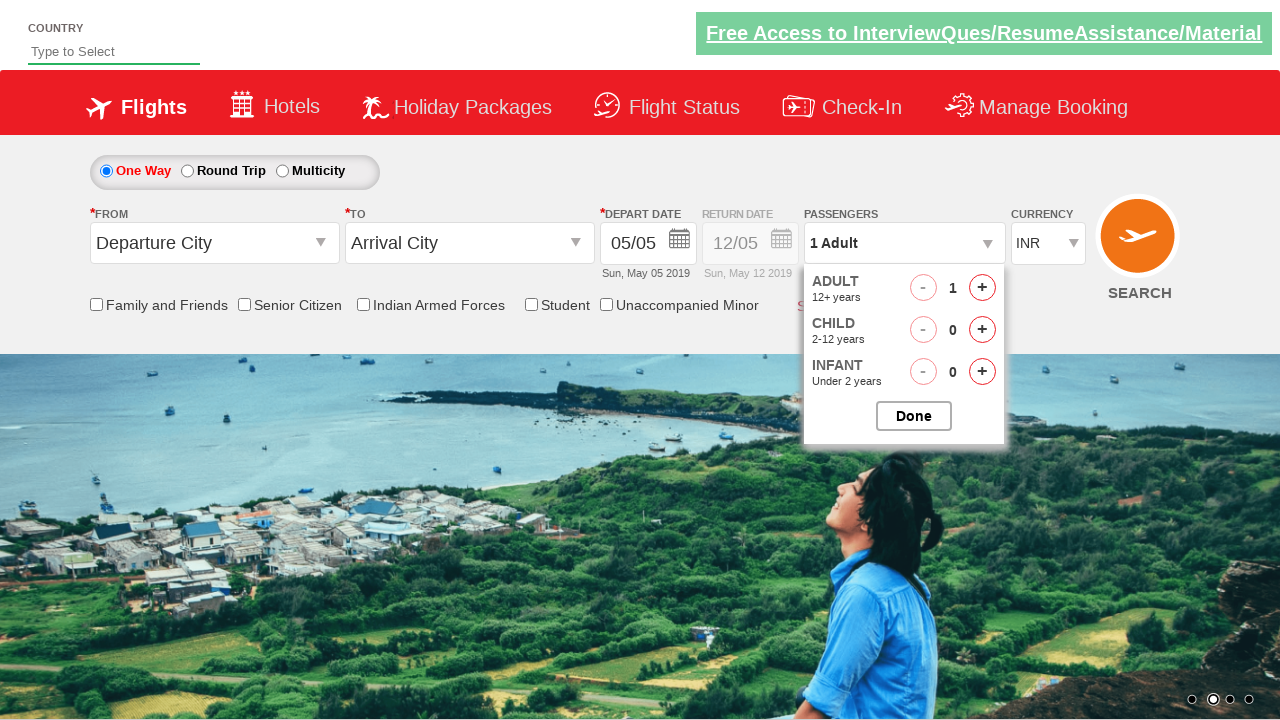

Clicked on friends and family checkbox at (96, 304) on input[id*='friendsandfamily']
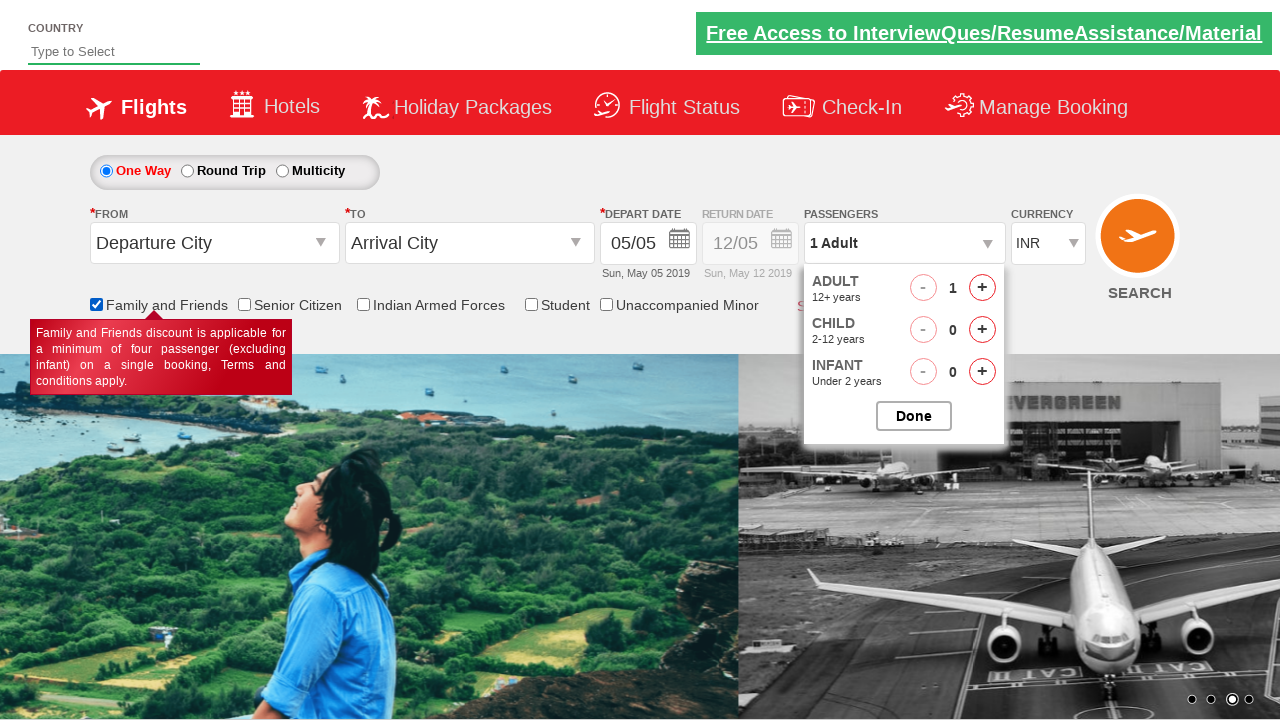

Clicked to increment adult count (iteration 1 of 4) at (982, 288) on #hrefIncAdt
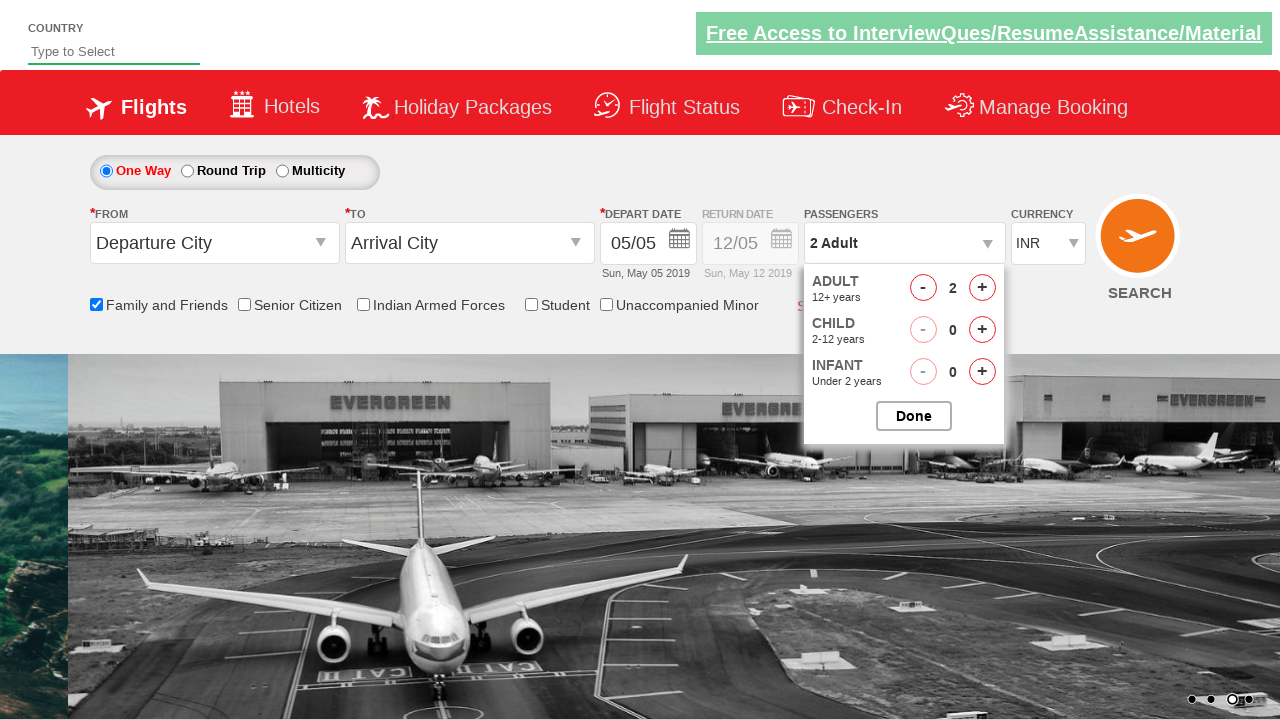

Clicked to increment adult count (iteration 2 of 4) at (982, 288) on #hrefIncAdt
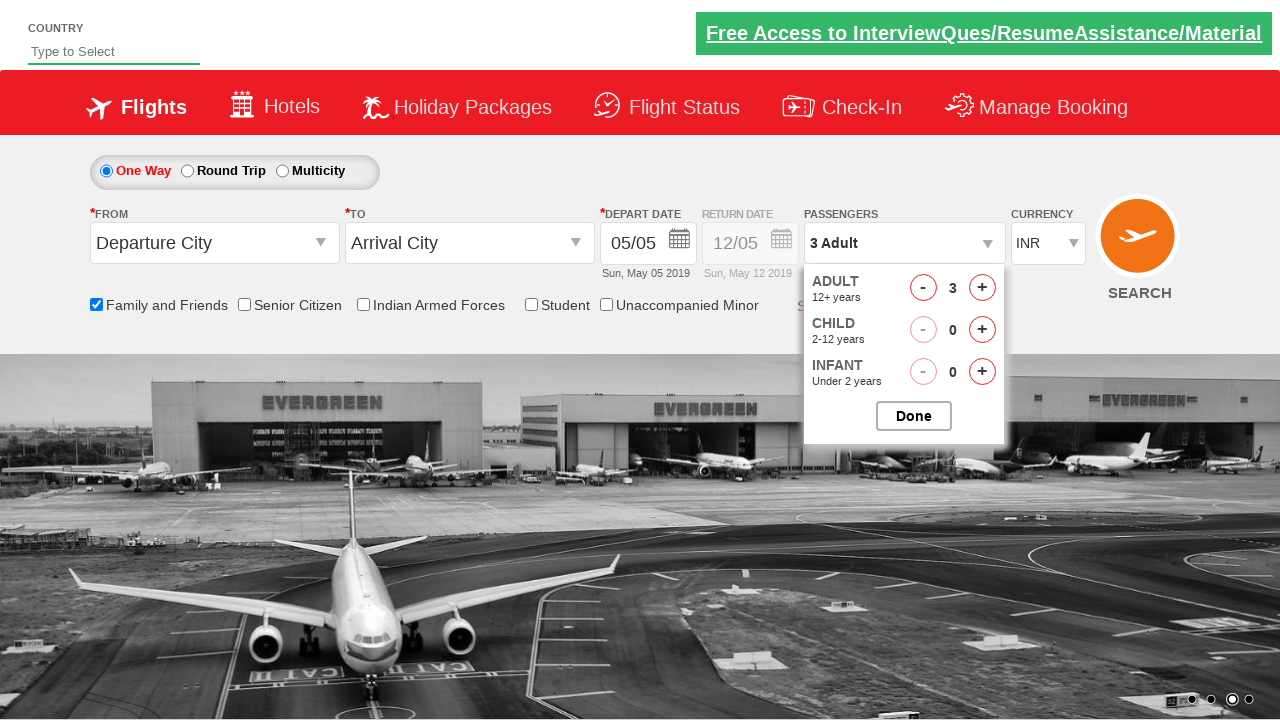

Clicked to increment adult count (iteration 3 of 4) at (982, 288) on #hrefIncAdt
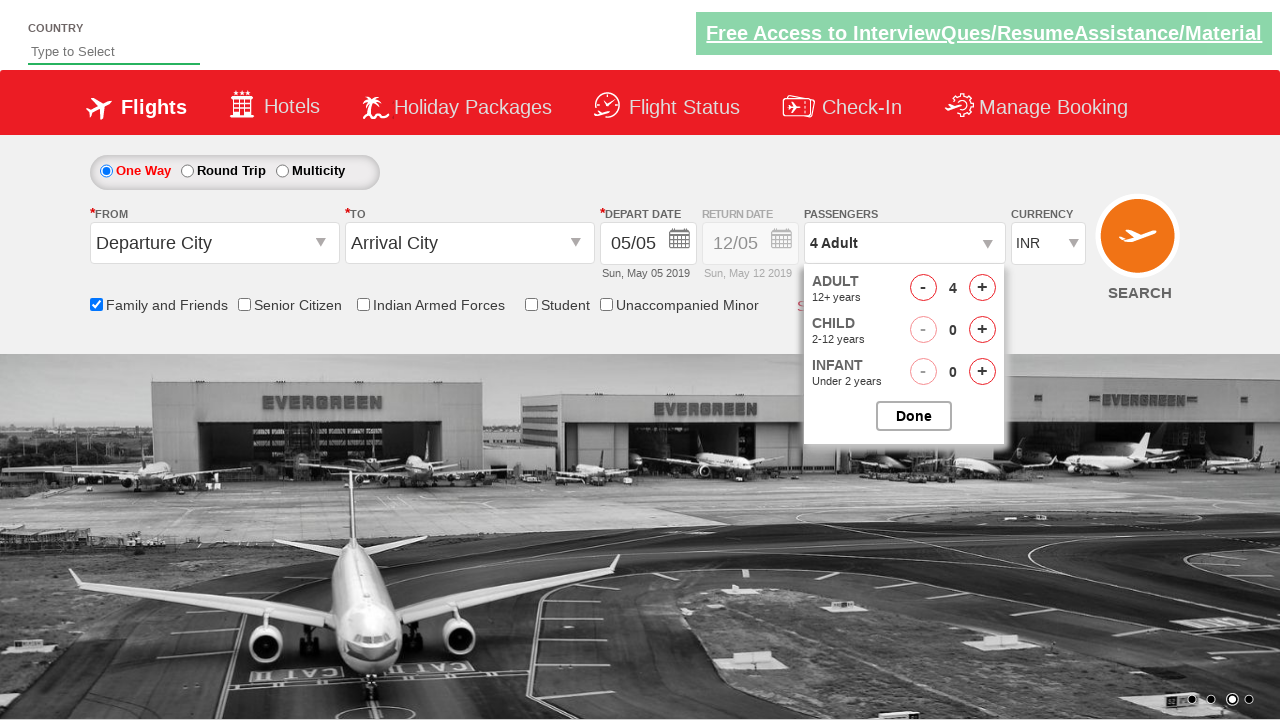

Clicked to increment adult count (iteration 4 of 4) at (982, 288) on #hrefIncAdt
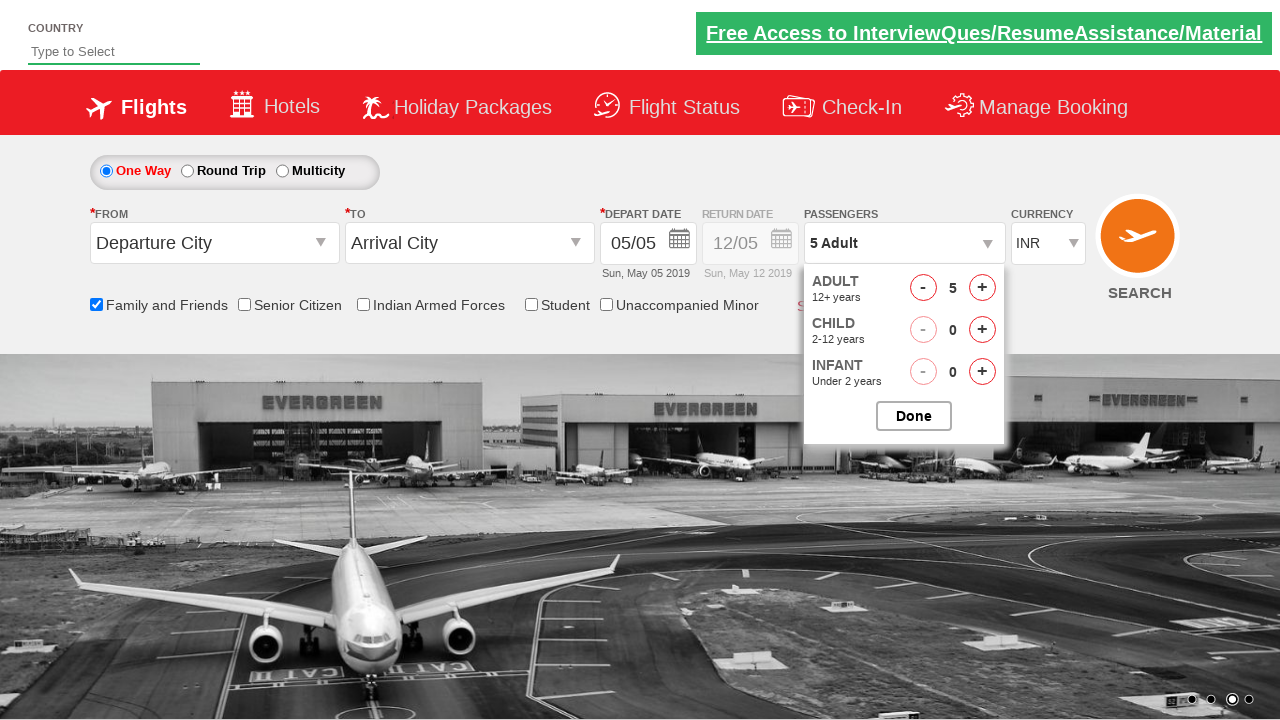

Closed the passenger options dropdown at (914, 416) on #btnclosepaxoption
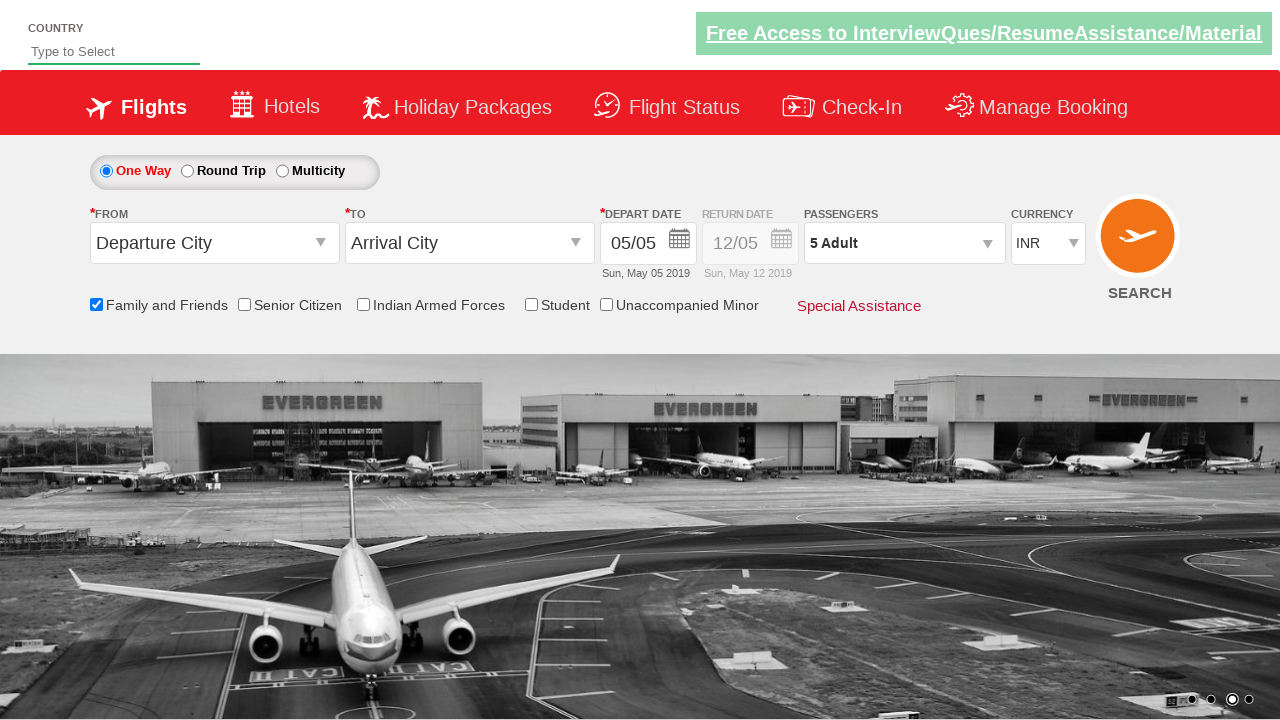

Verified passenger info dropdown element is visible, showing final passenger count of 5 Adult
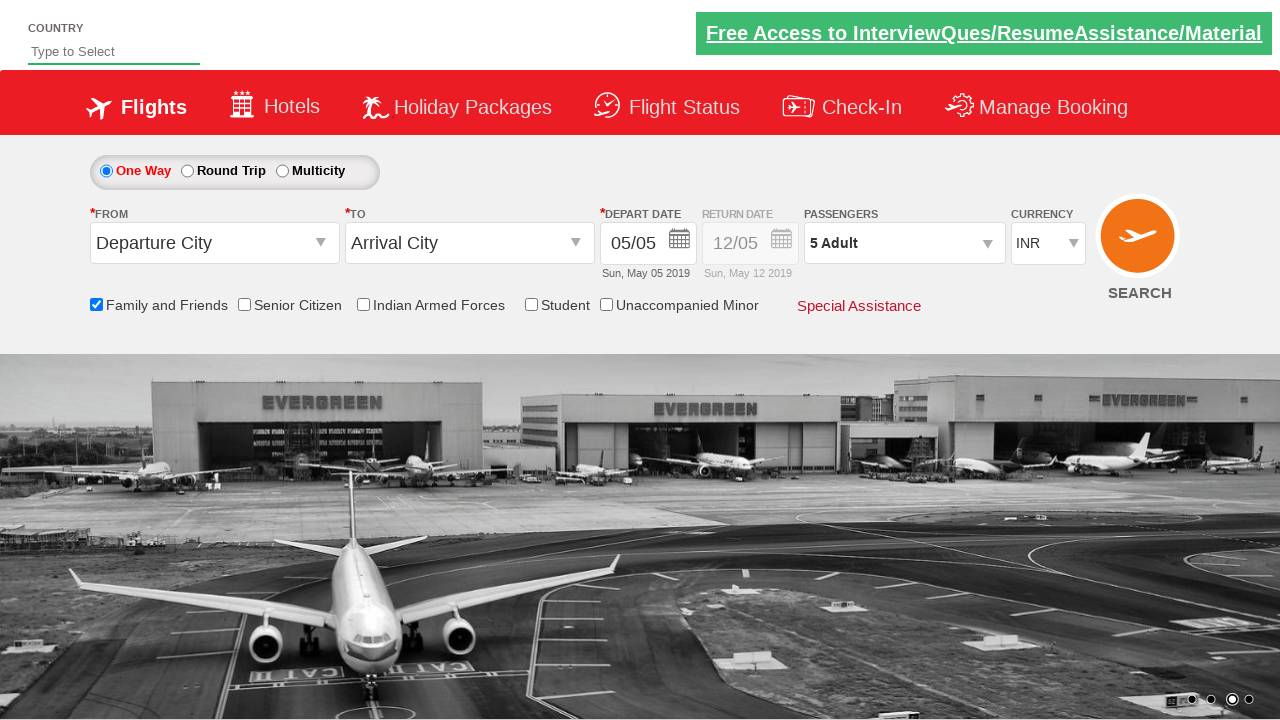

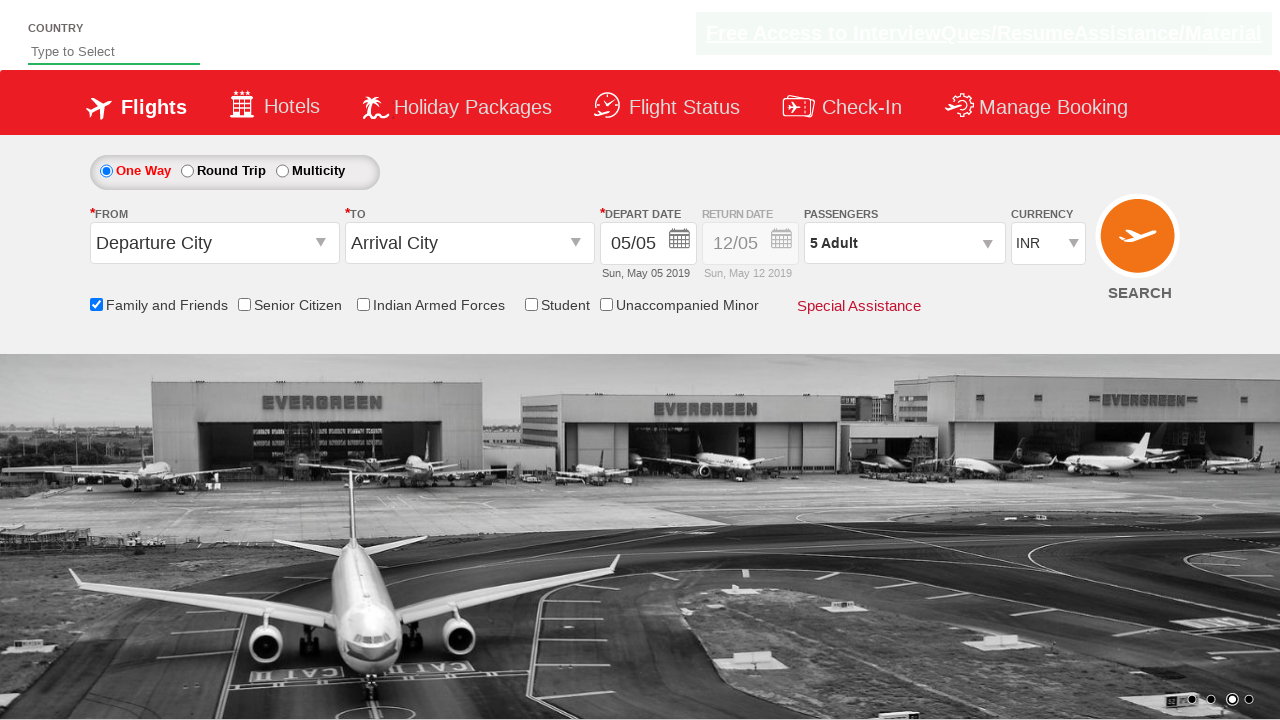